Tests that error message appears when login is clicked with empty fields

Starting URL: https://the-internet.herokuapp.com/

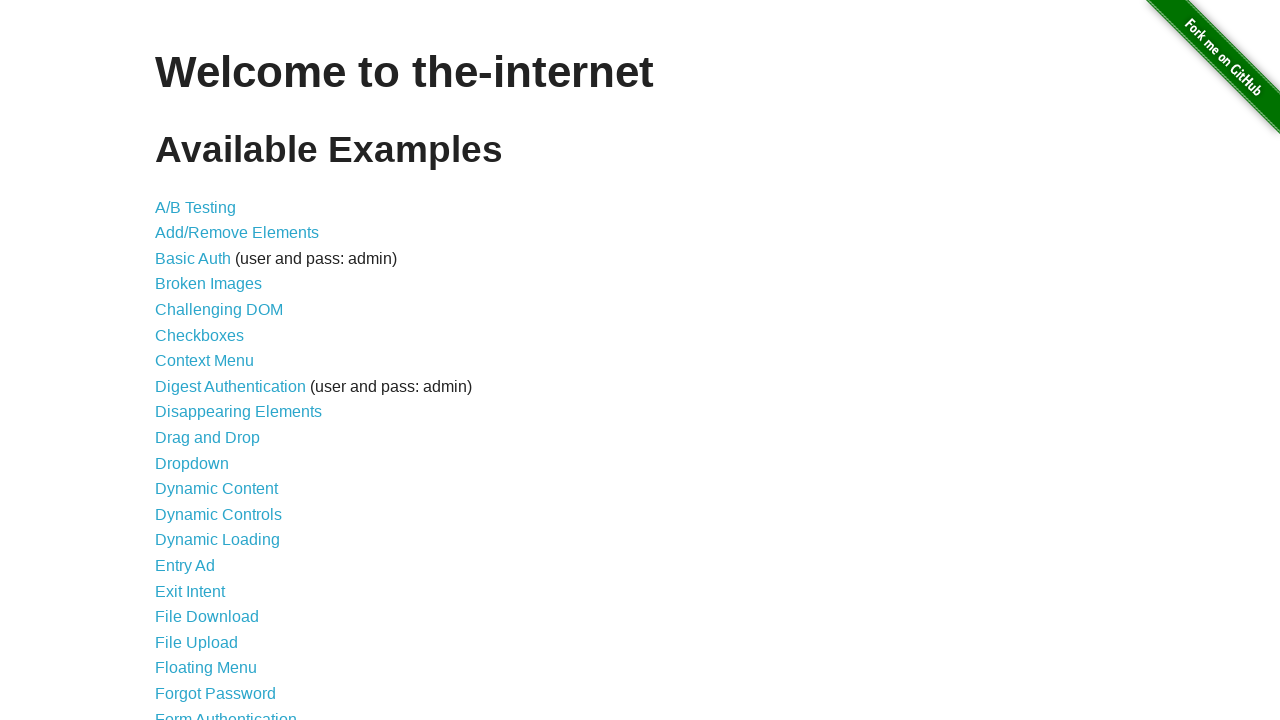

Clicked on Form Authentication link at (226, 712) on xpath=//a[@href="/login"]
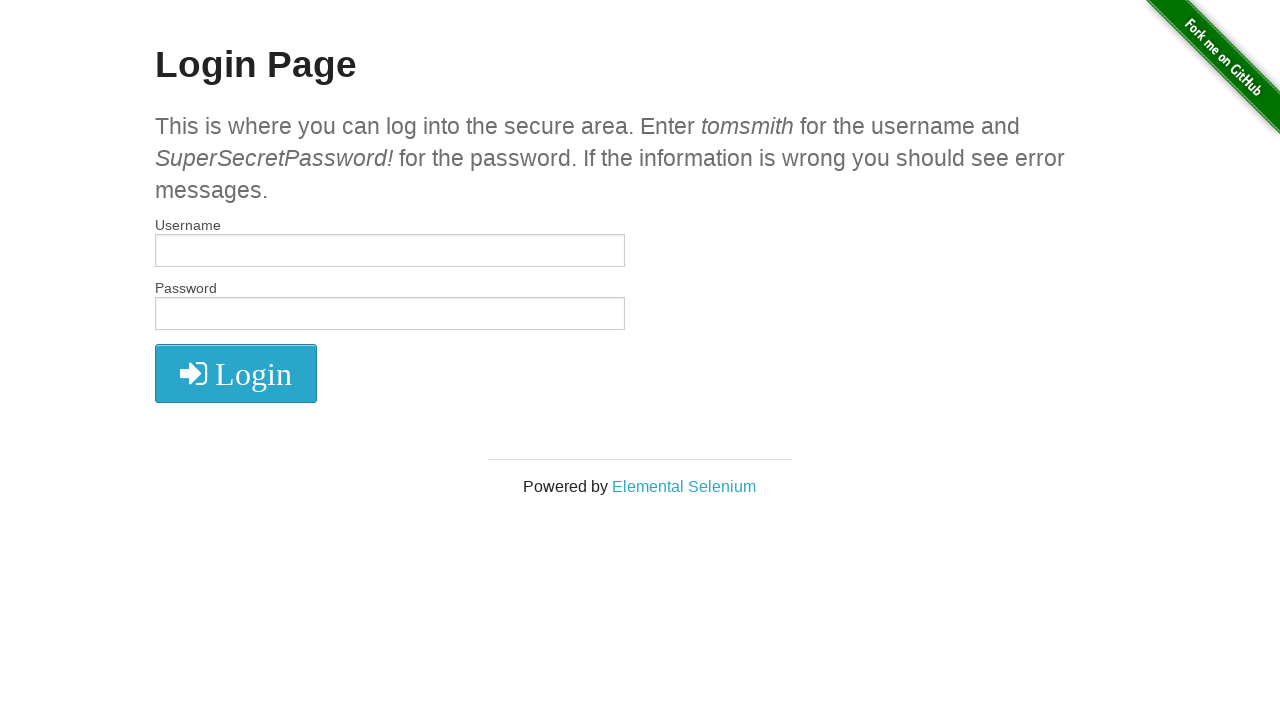

Clicked login button without filling any fields at (236, 373) on xpath=//button[@type="submit"]
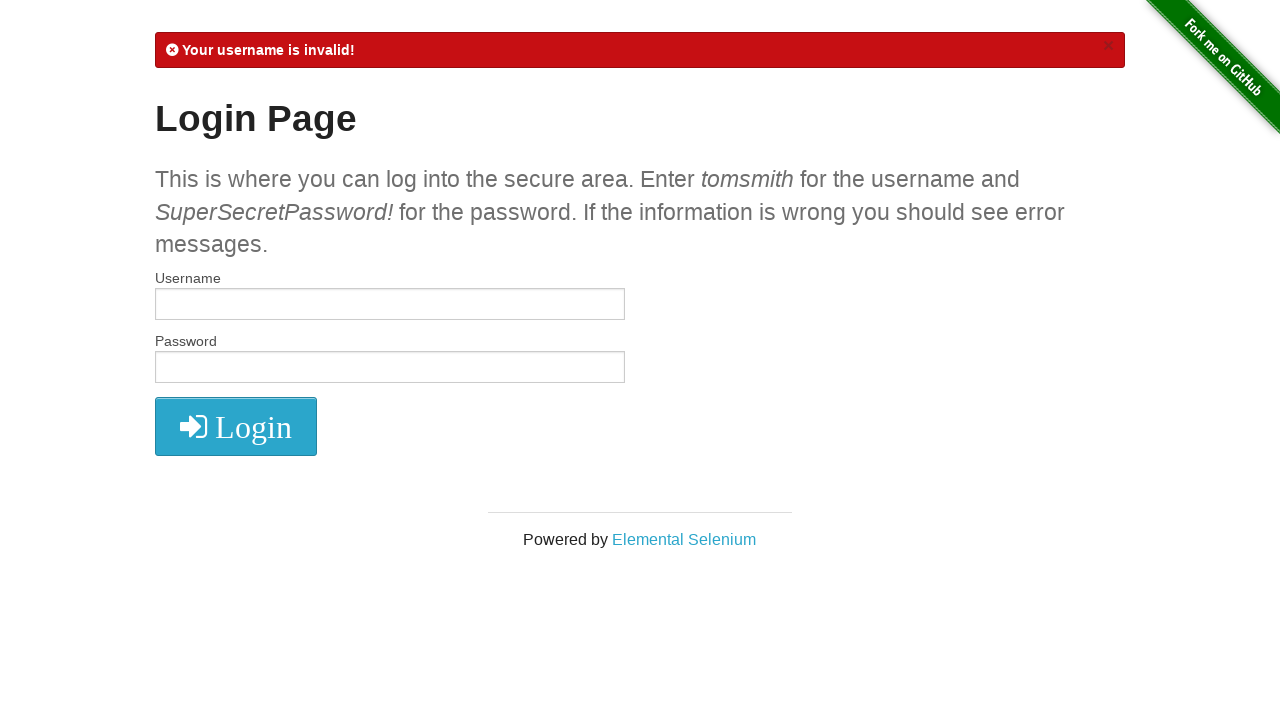

Verified error message is displayed
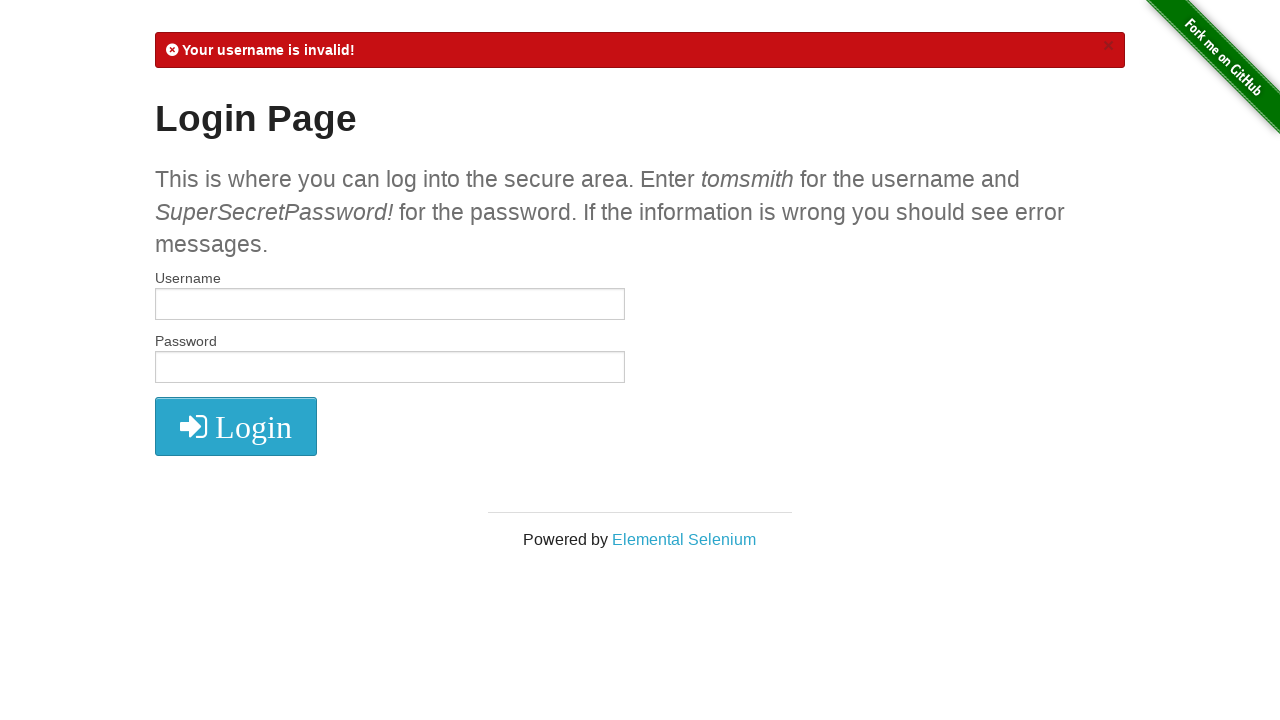

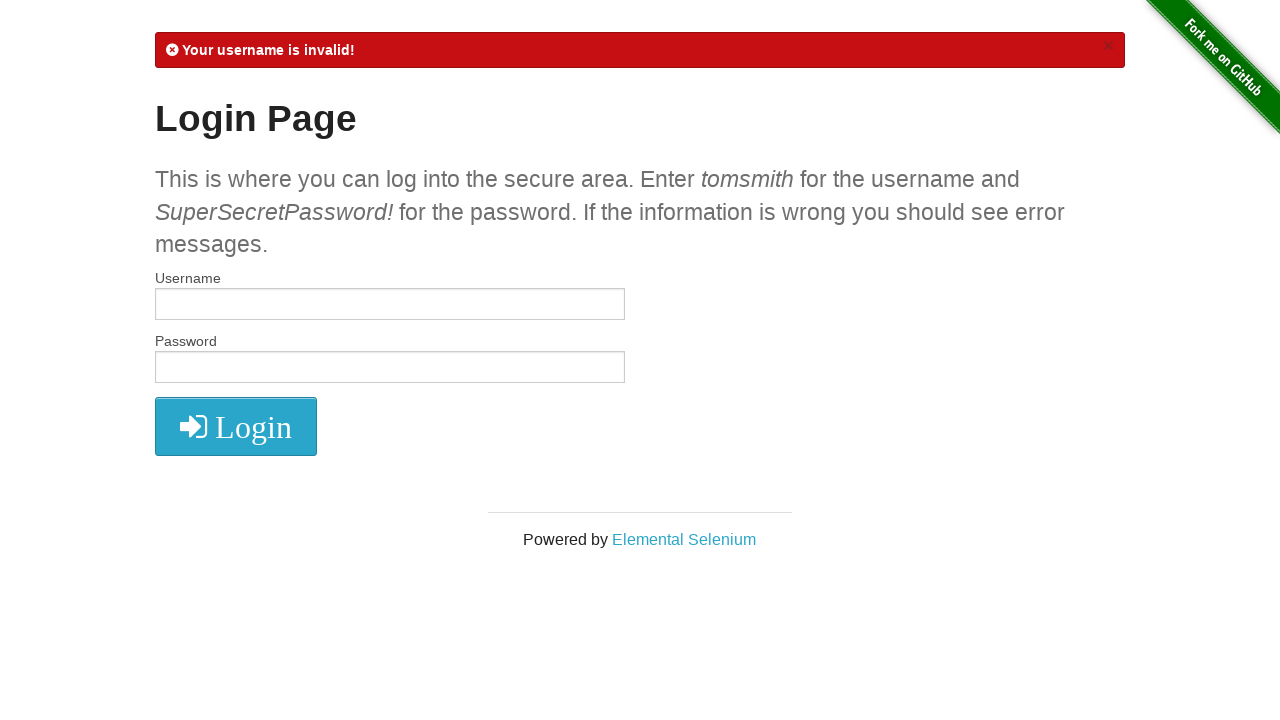